Tests link counting and navigation on a practice automation page, including counting all links, footer links, first column footer links, and opening footer links in new tabs

Starting URL: https://rahulshettyacademy.com/AutomationPractice/

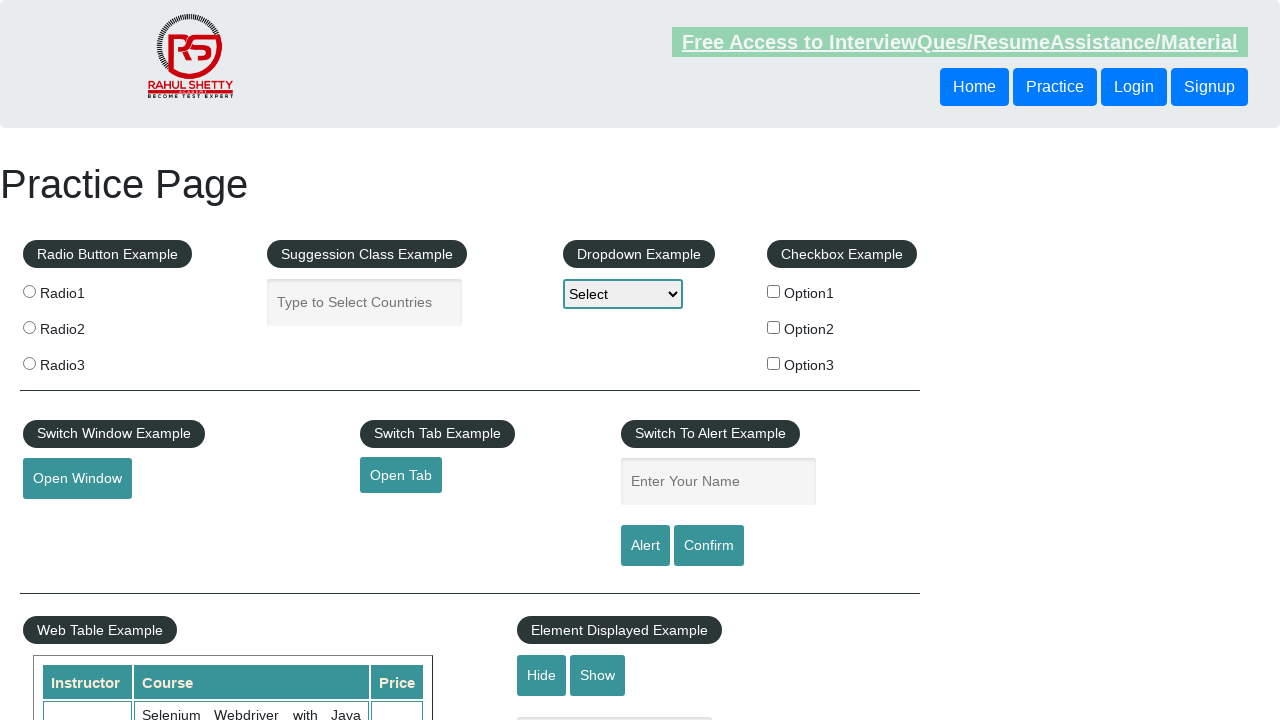

Counted all links on the page
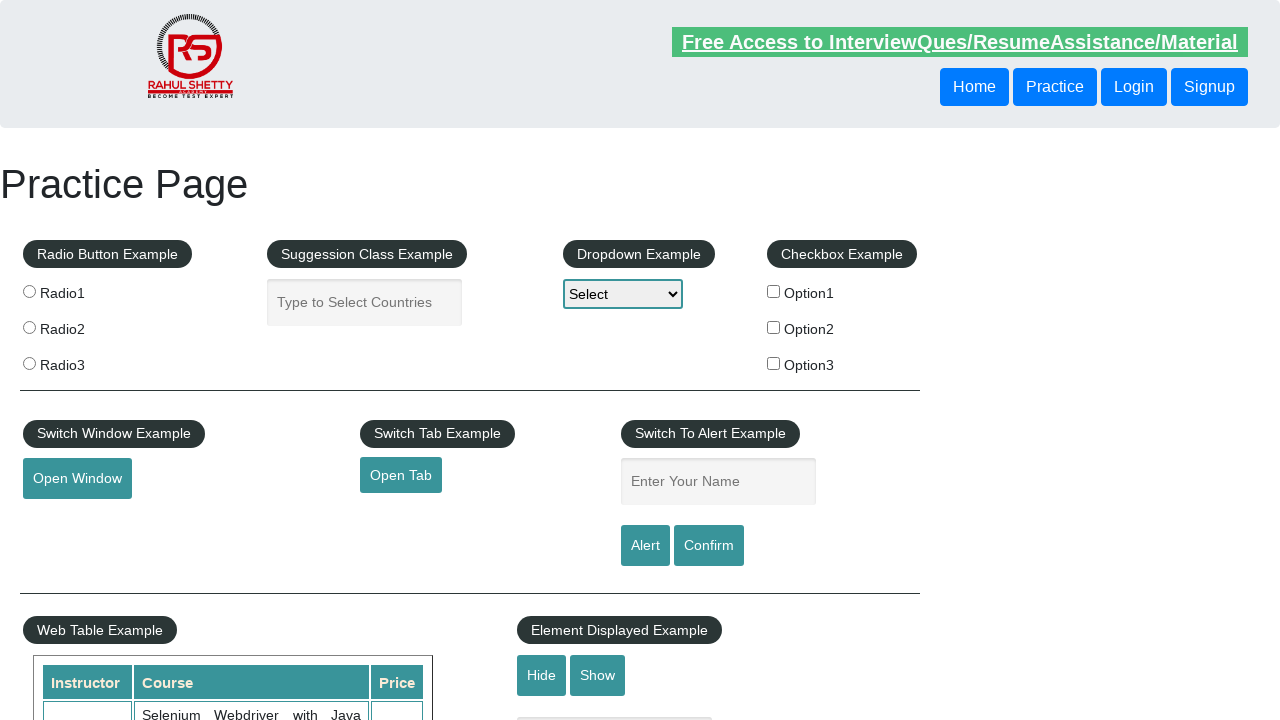

Counted all links in footer section
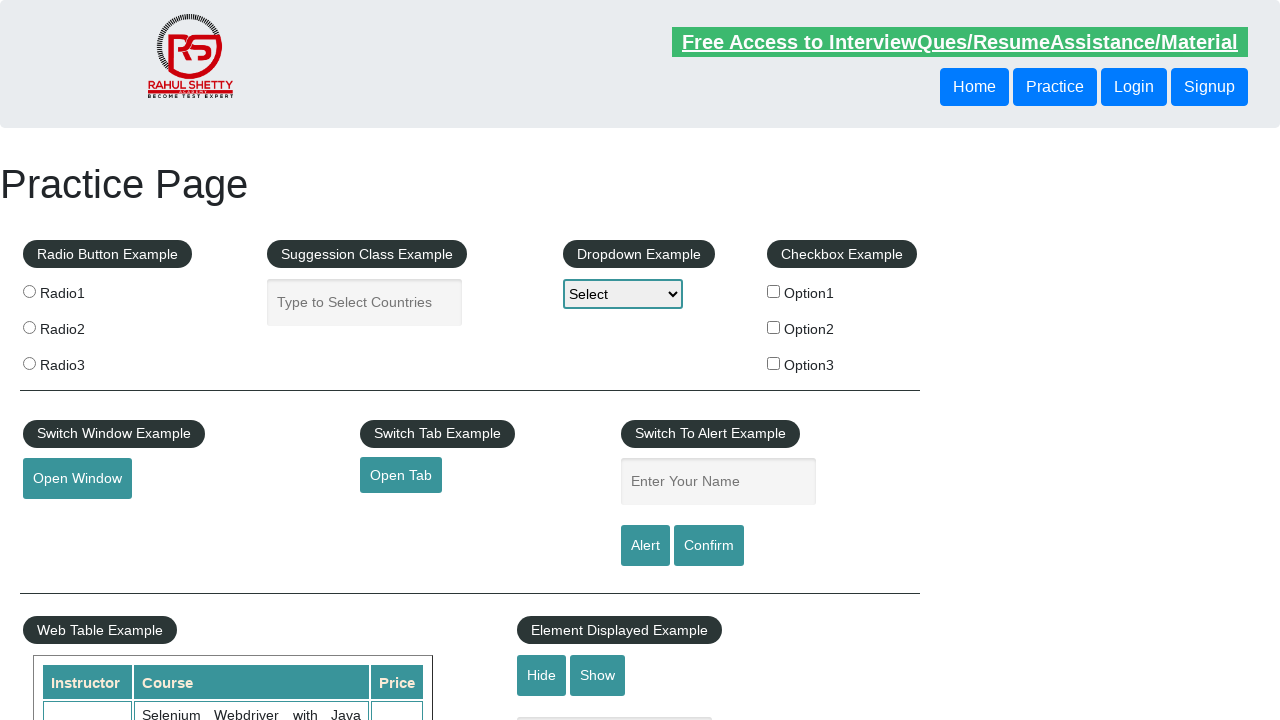

Counted all links in the first column of footer
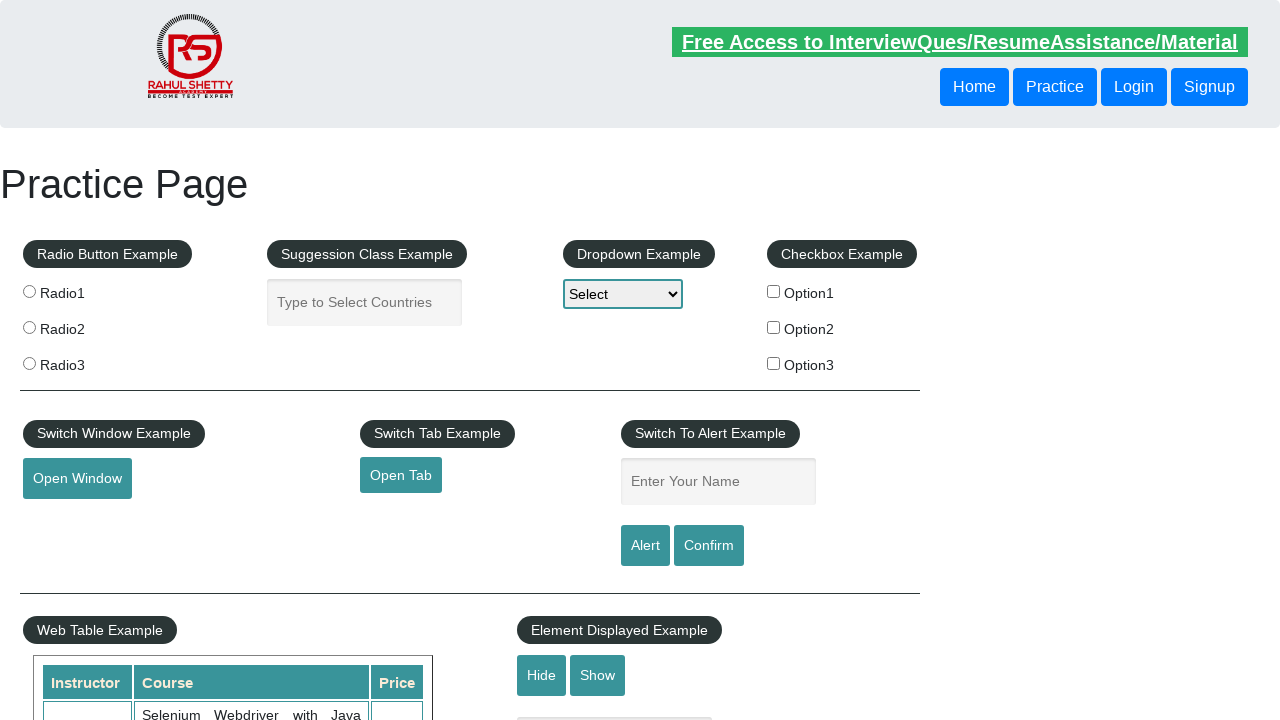

Opened footer link 1 in new tab using Ctrl+Click at (68, 520) on xpath=//div[@id='gf-BIG'] >> xpath=//table/tbody/tr/td[1]/ul >> a >> nth=1
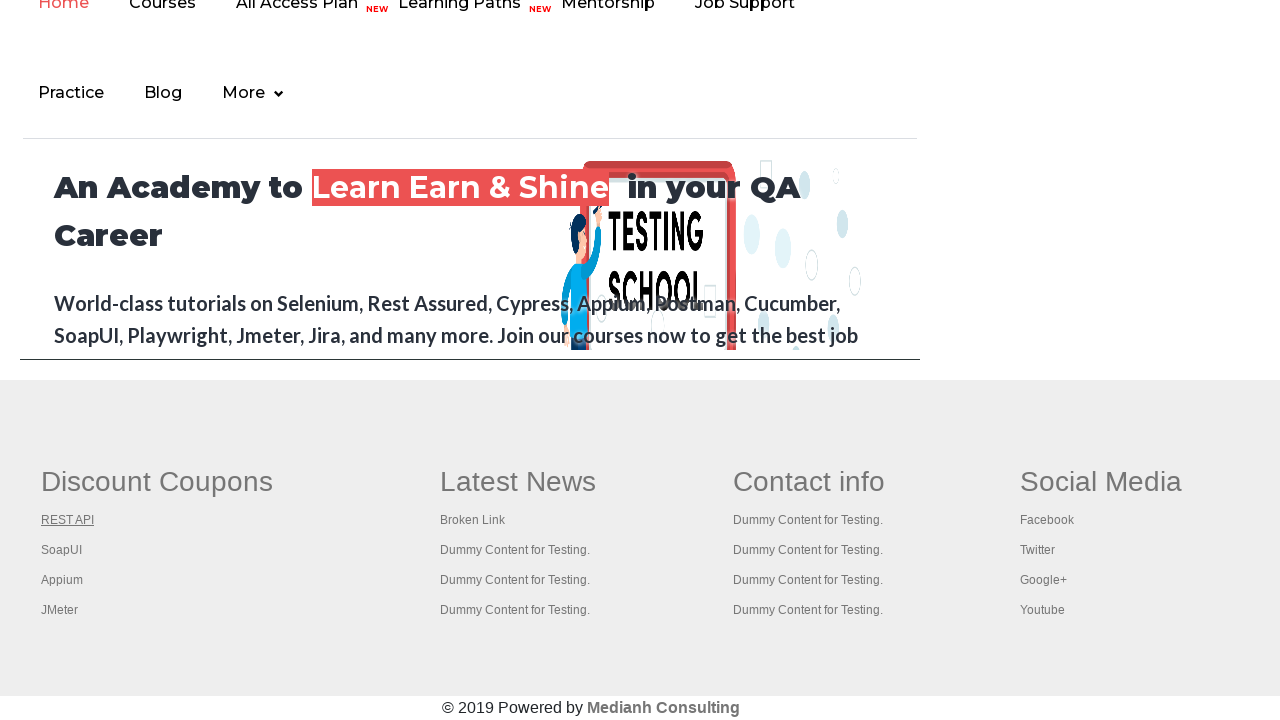

Opened footer link 2 in new tab using Ctrl+Click at (62, 550) on xpath=//div[@id='gf-BIG'] >> xpath=//table/tbody/tr/td[1]/ul >> a >> nth=2
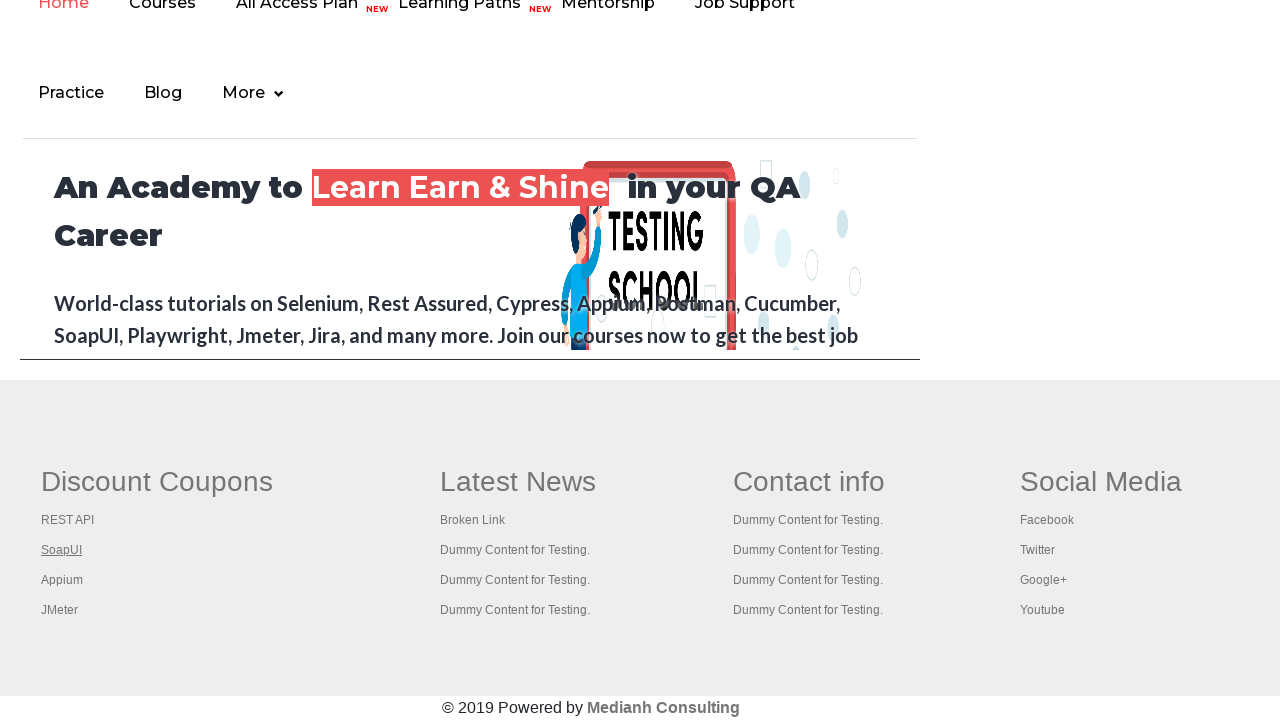

Opened footer link 3 in new tab using Ctrl+Click at (62, 580) on xpath=//div[@id='gf-BIG'] >> xpath=//table/tbody/tr/td[1]/ul >> a >> nth=3
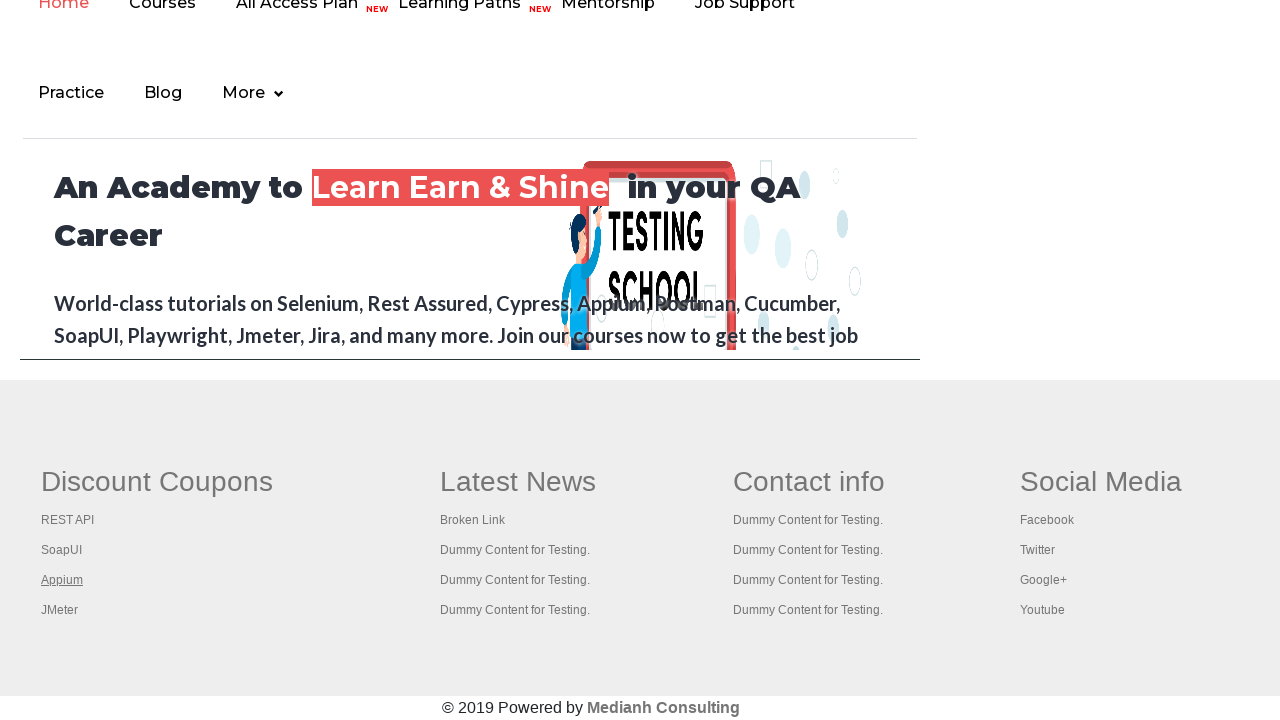

Opened footer link 4 in new tab using Ctrl+Click at (60, 610) on xpath=//div[@id='gf-BIG'] >> xpath=//table/tbody/tr/td[1]/ul >> a >> nth=4
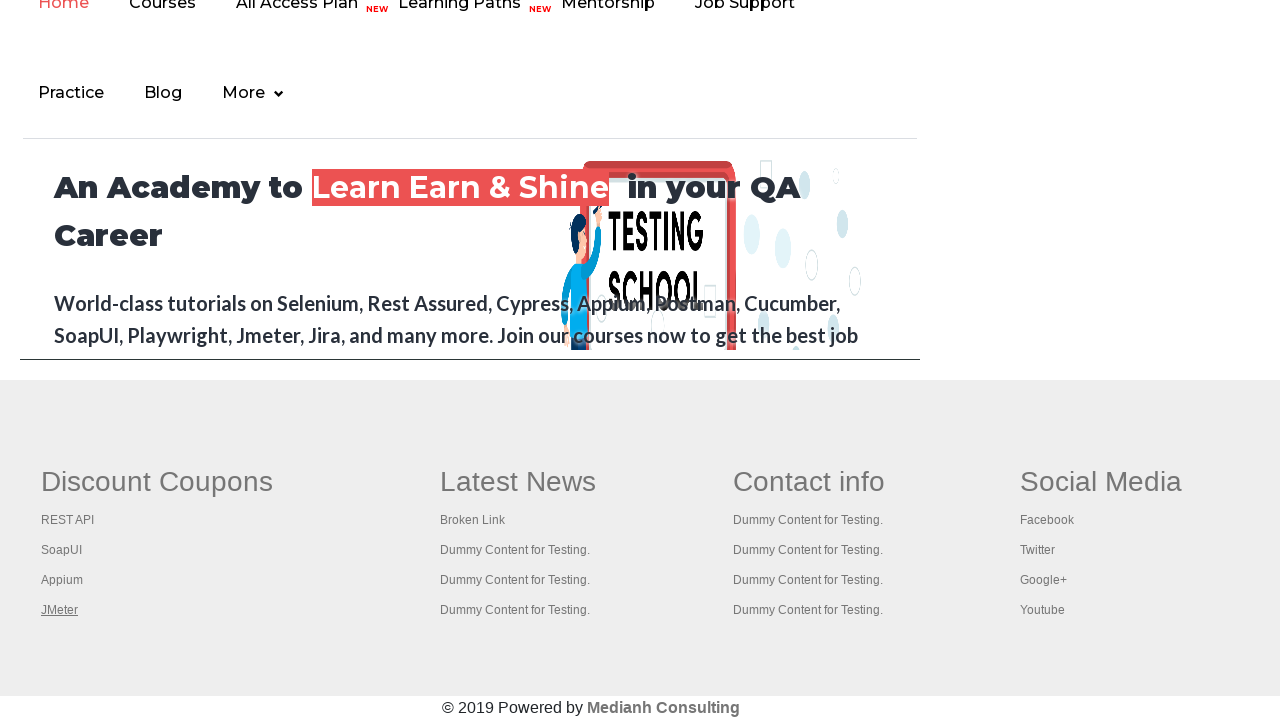

Waited 5 seconds for all tabs to load
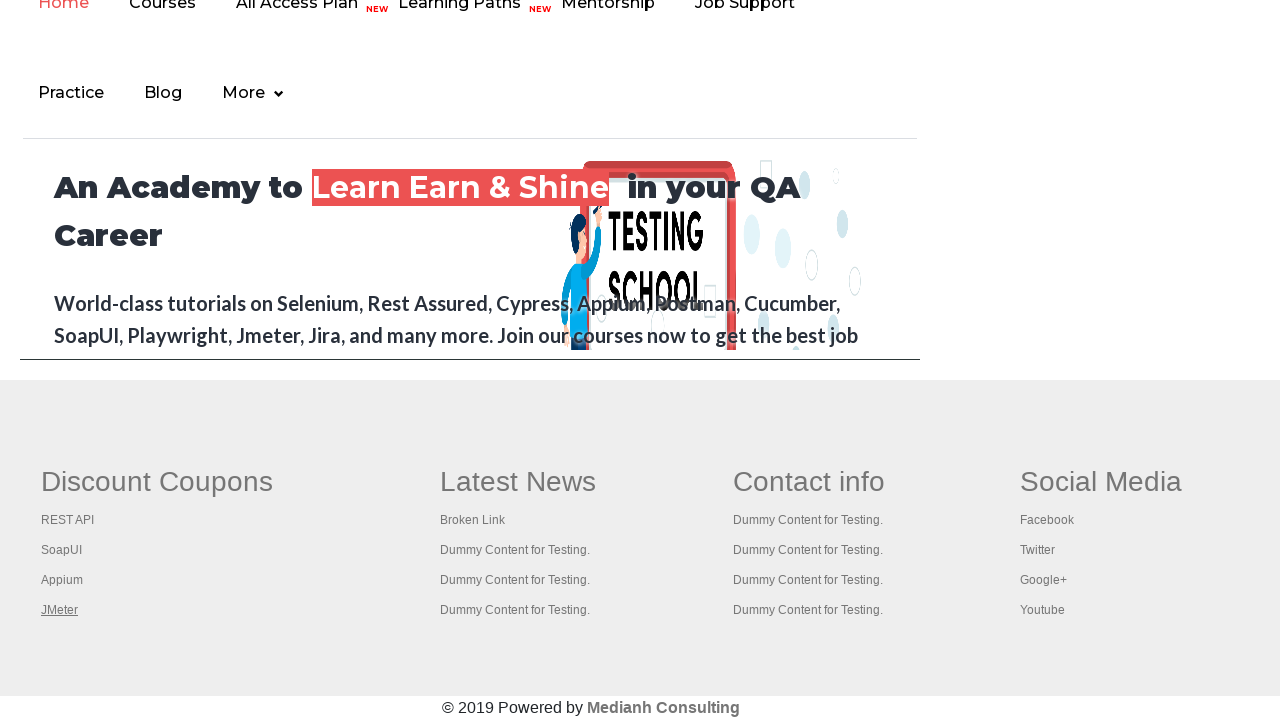

Retrieved and printed titles of all open pages/tabs
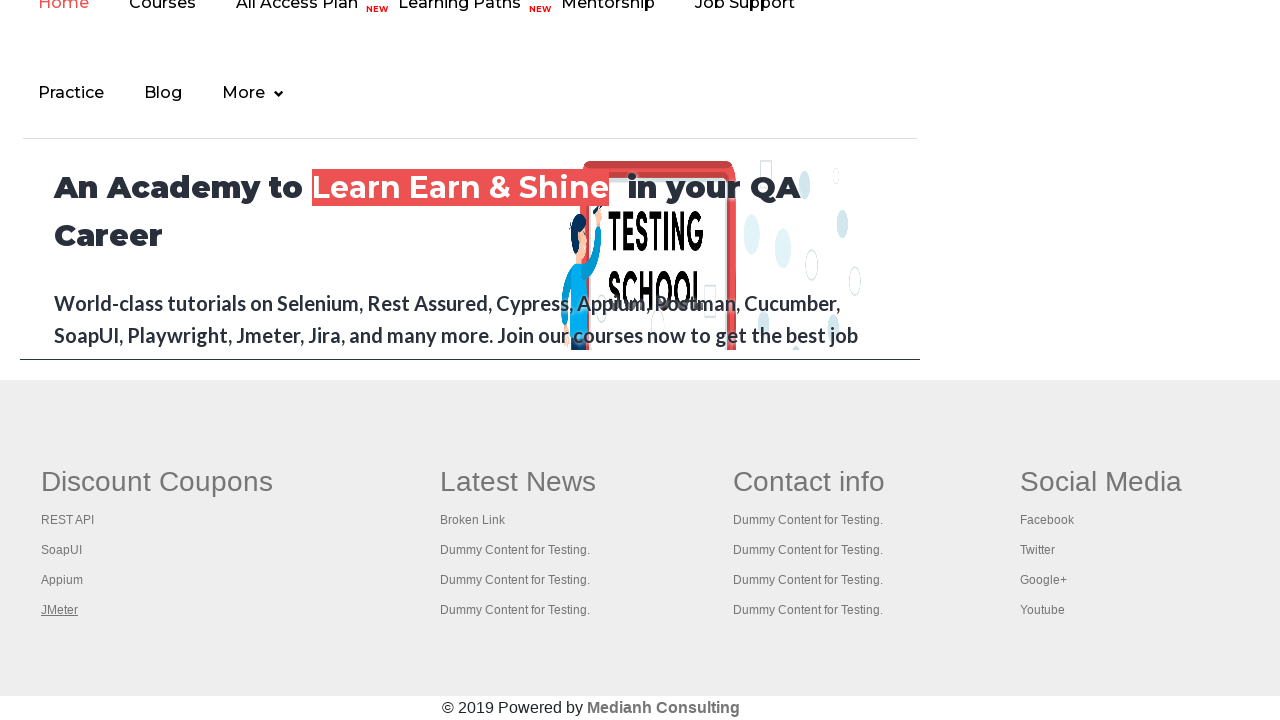

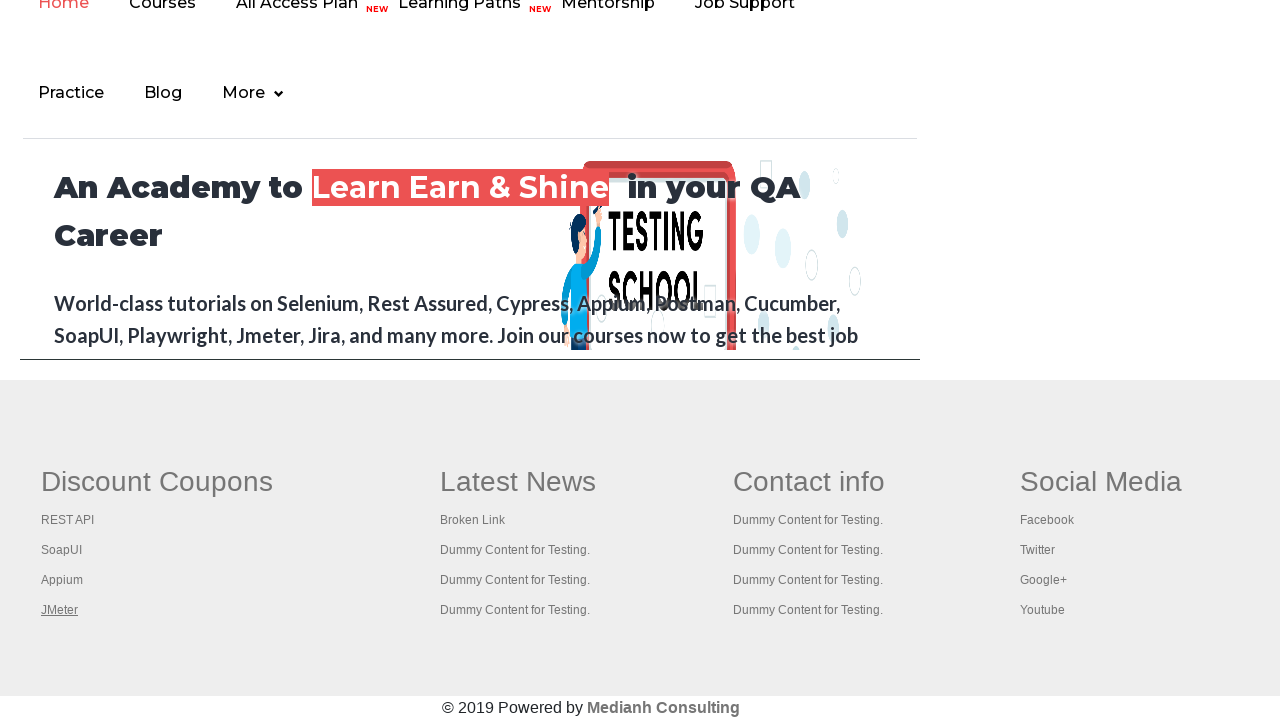